Tests confirm dialog handling by accepting and dismissing prompts in sequence

Starting URL: https://play1.automationcamp.ir/expected_conditions.html

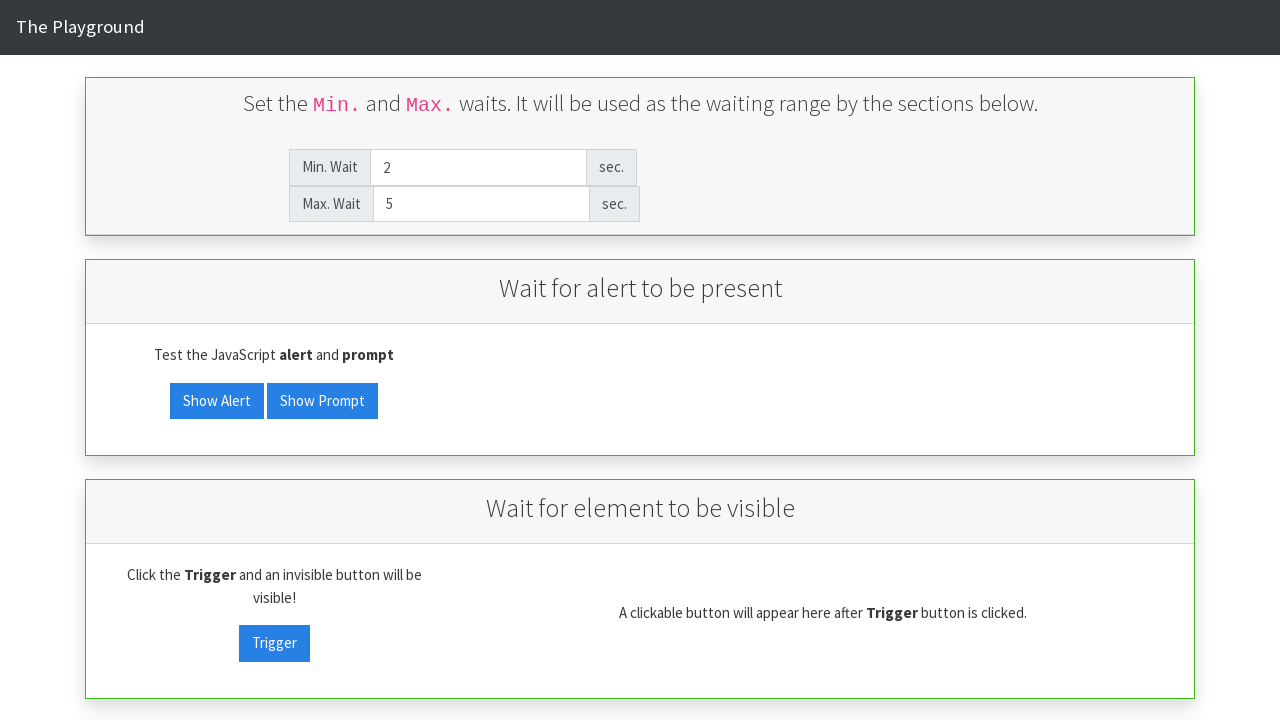

Set up dialog handler to accept prompt
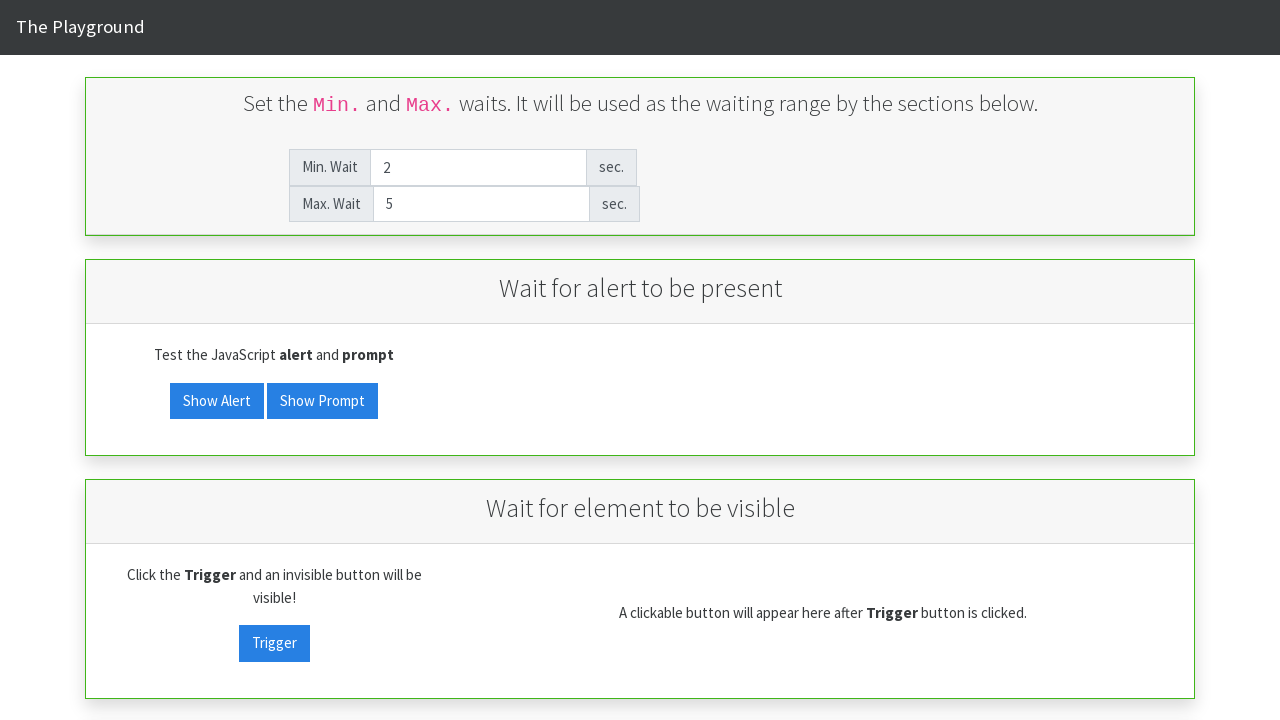

Clicked prompt trigger button at (322, 401) on #prompt_trigger
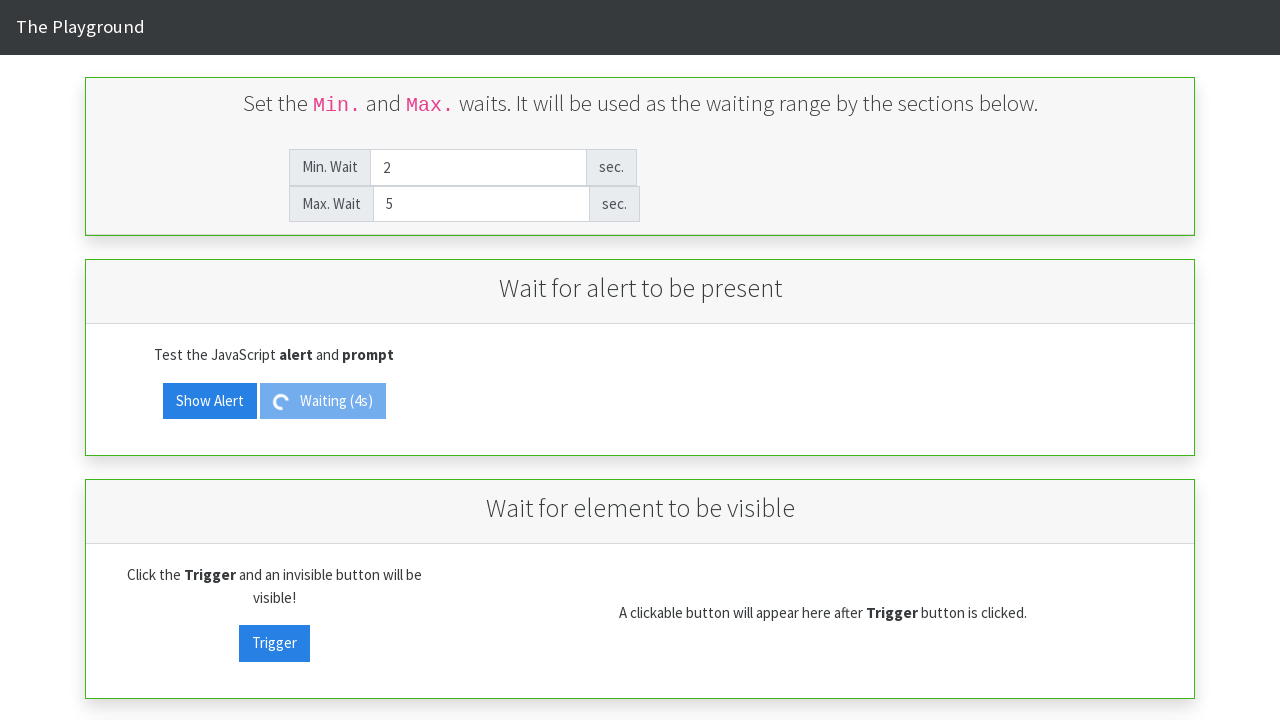

Waited for OK confirmation badge to appear
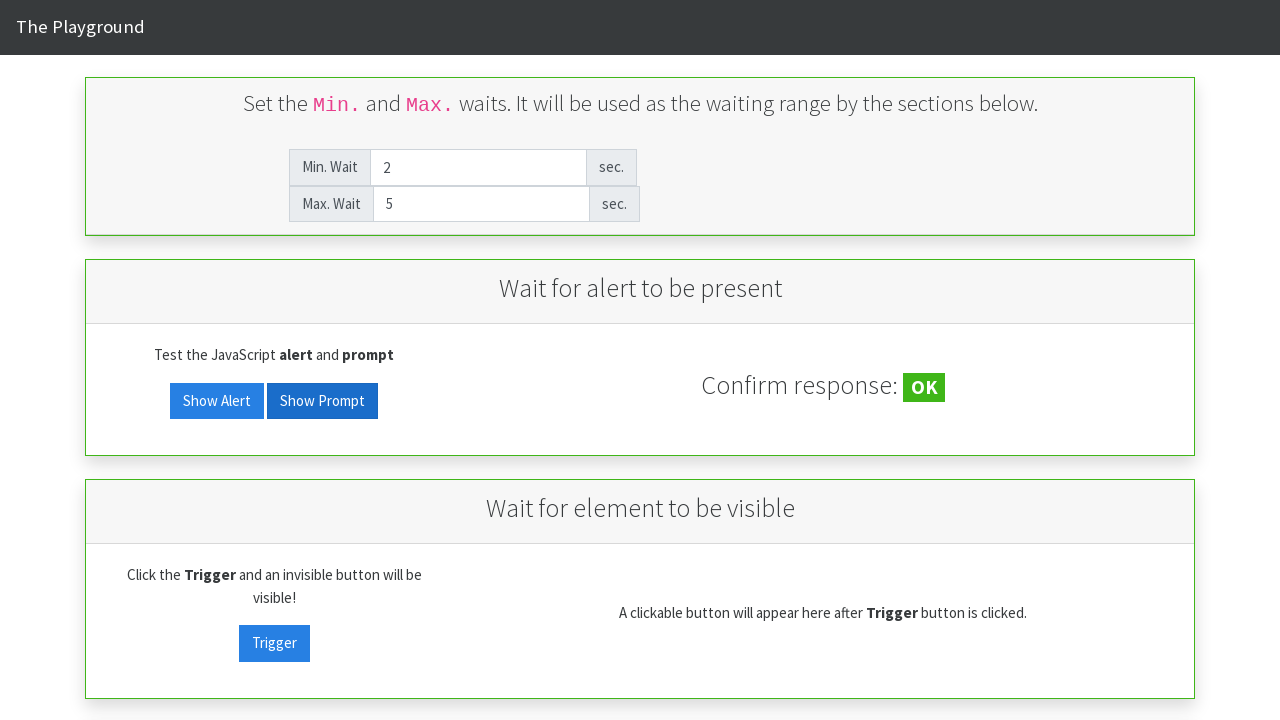

Retrieved text content from OK badge
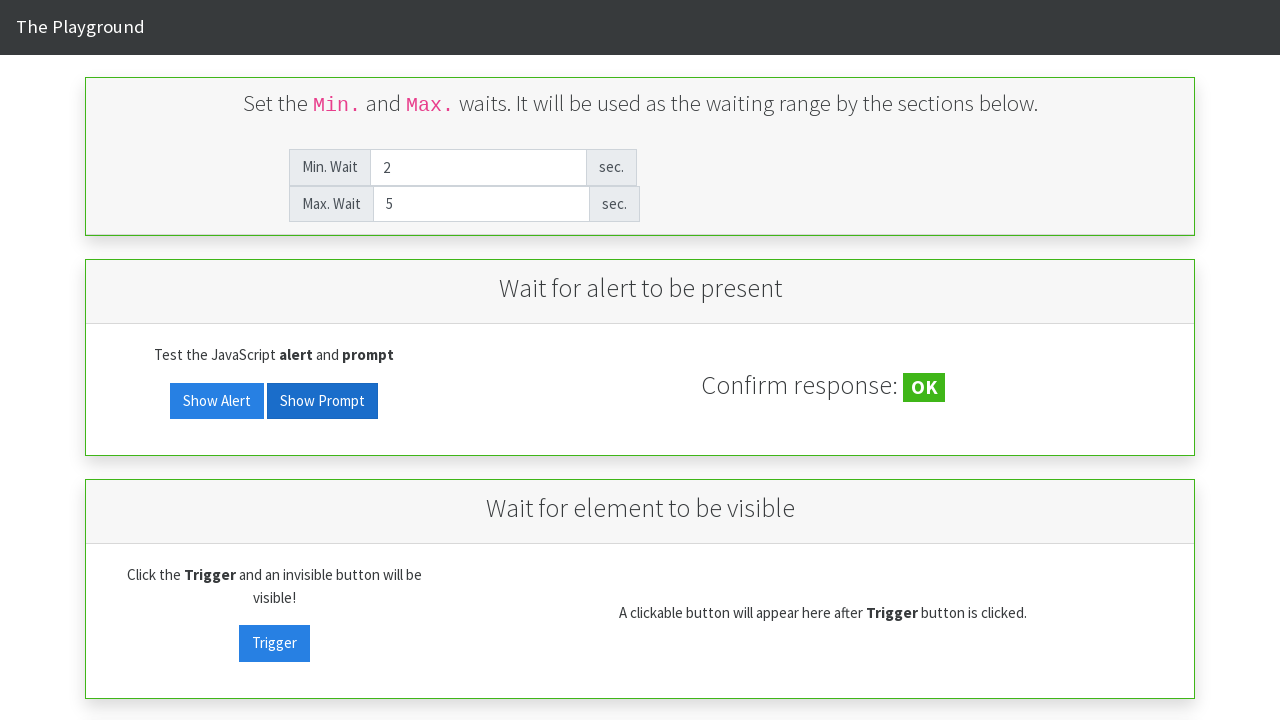

Asserted that prompt acceptance returned 'OK' message
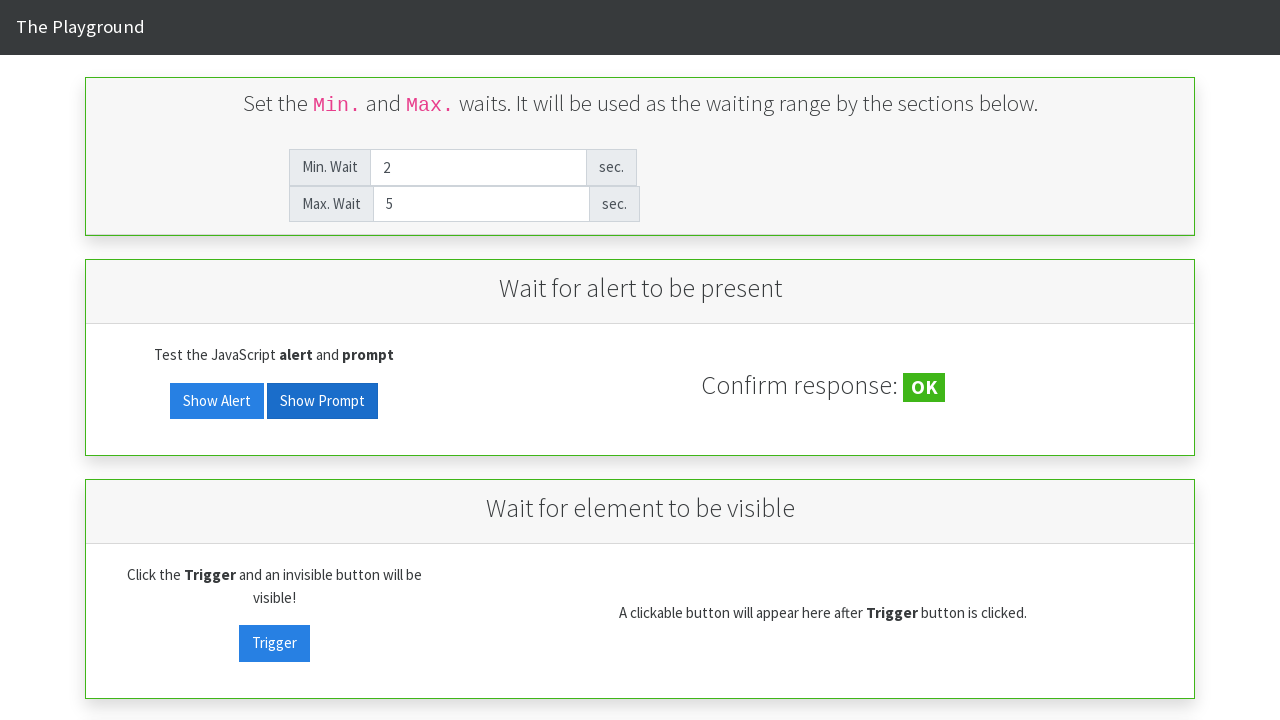

Set up dialog handler to dismiss prompt
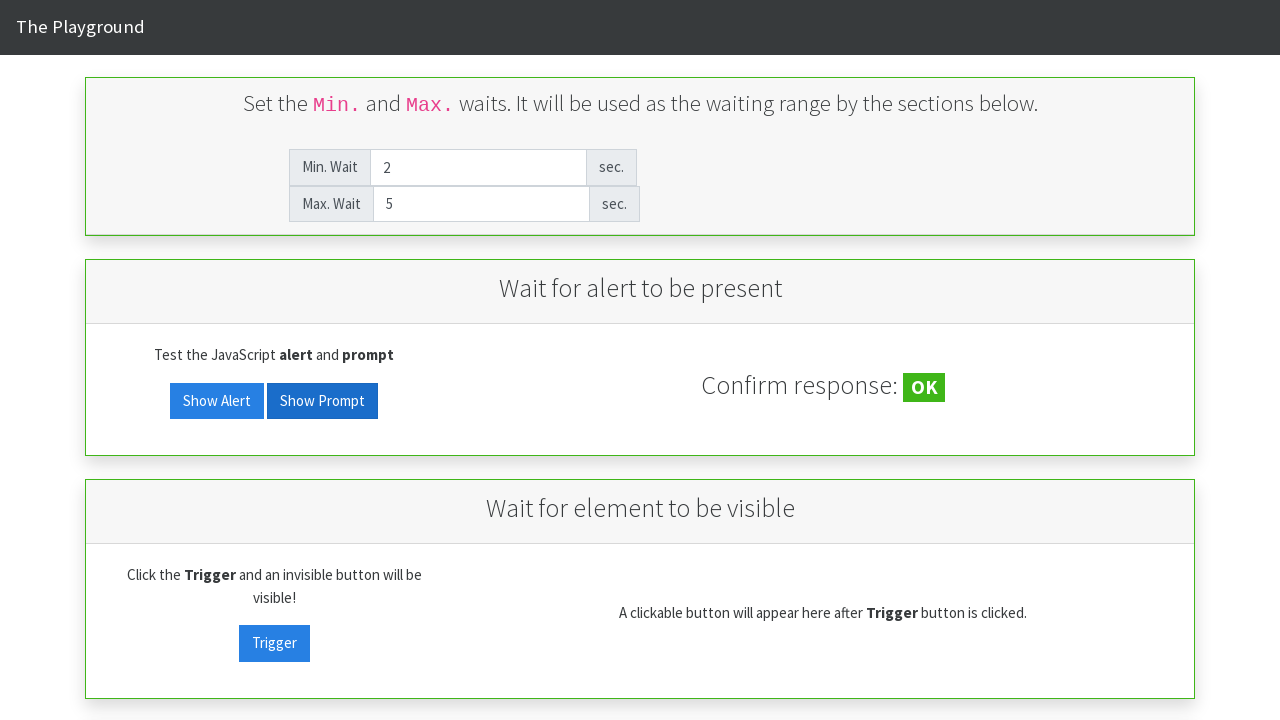

Clicked prompt trigger button again at (322, 401) on #prompt_trigger
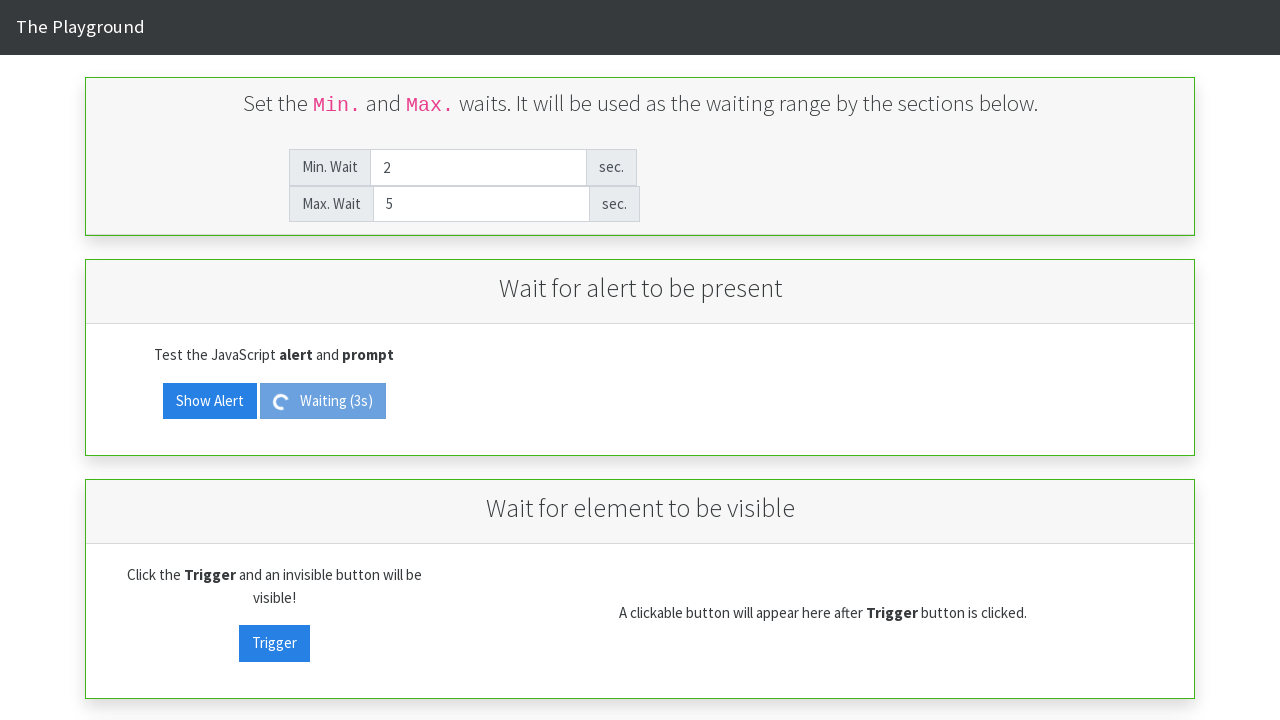

Waited for cancelled confirmation badge to appear
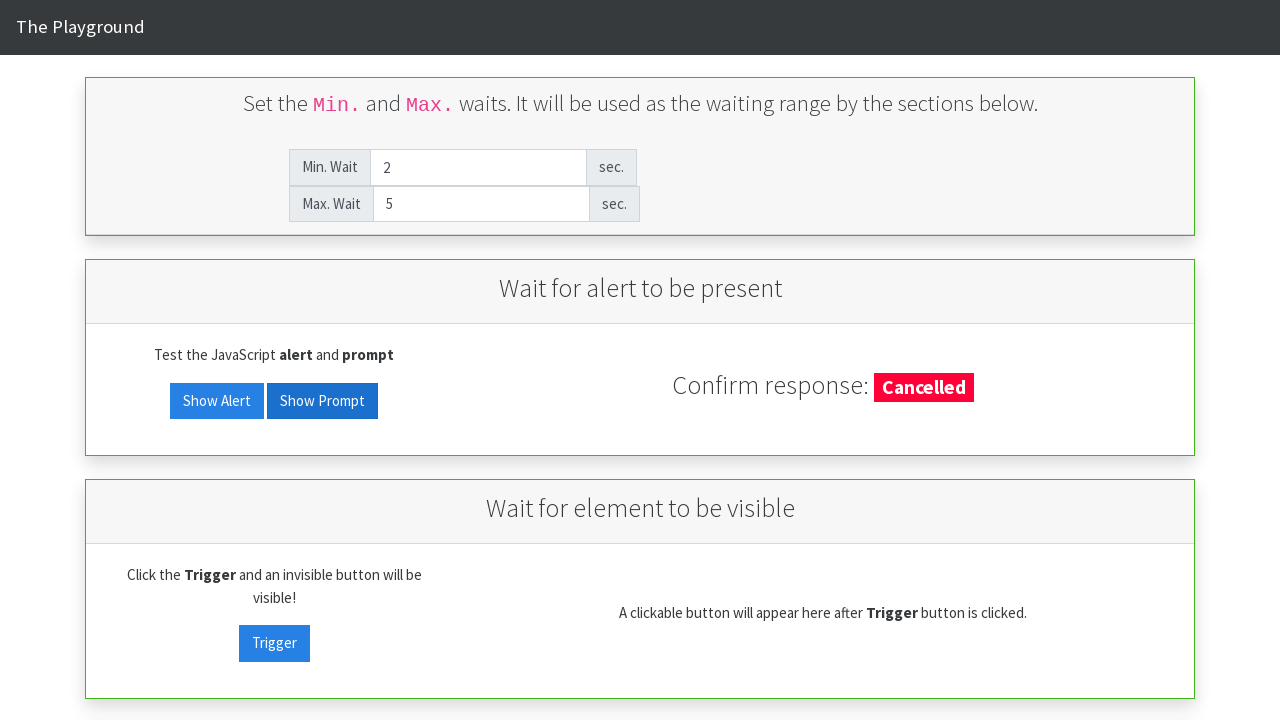

Retrieved text content from cancelled badge
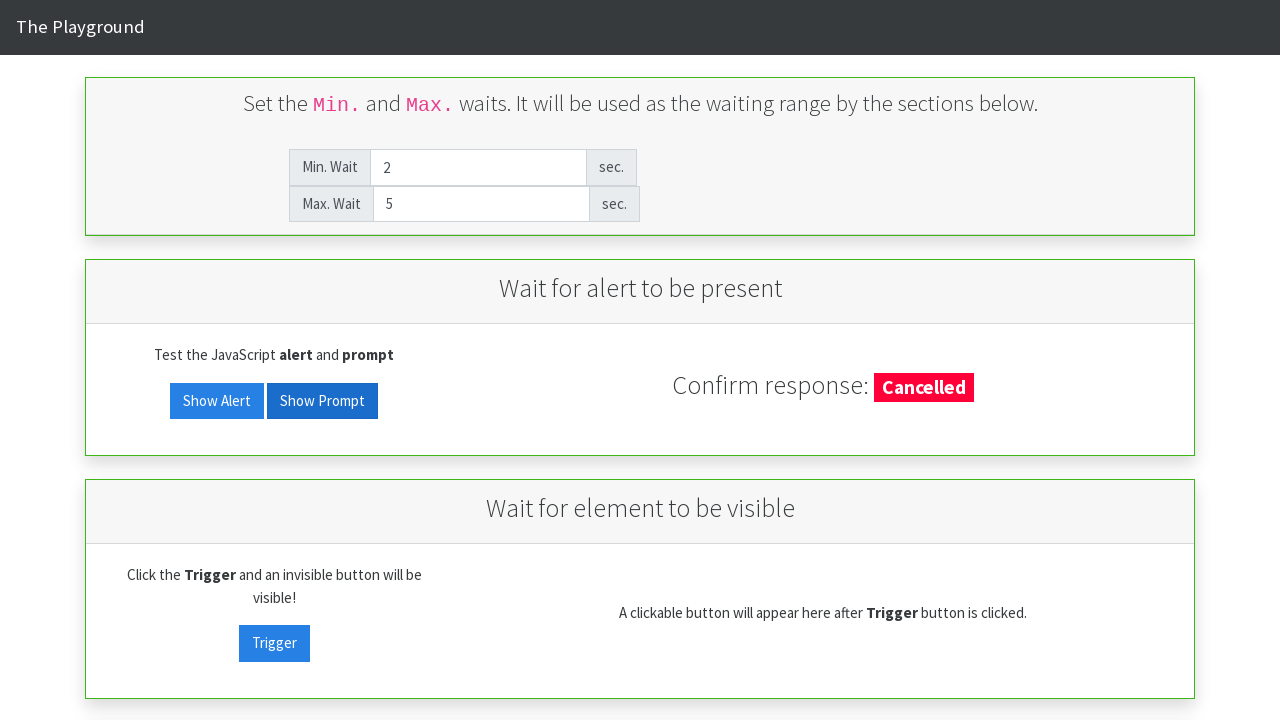

Asserted that prompt dismissal returned 'Cancelled' message
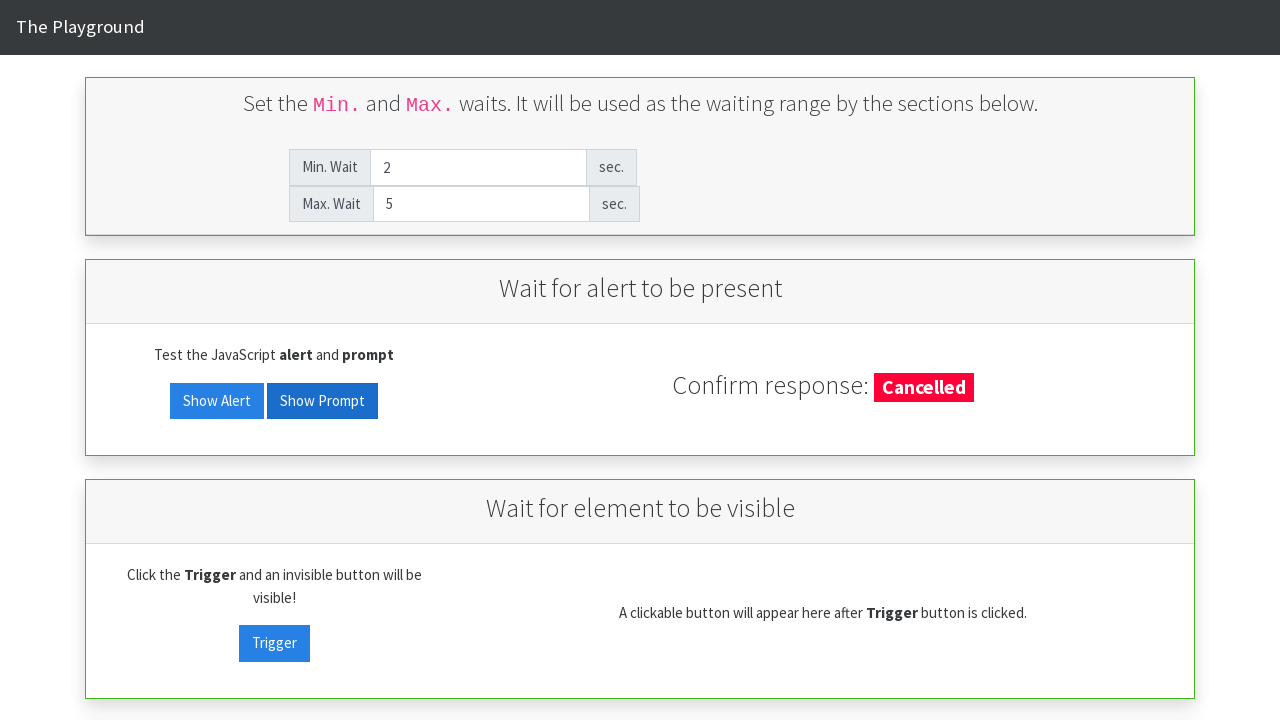

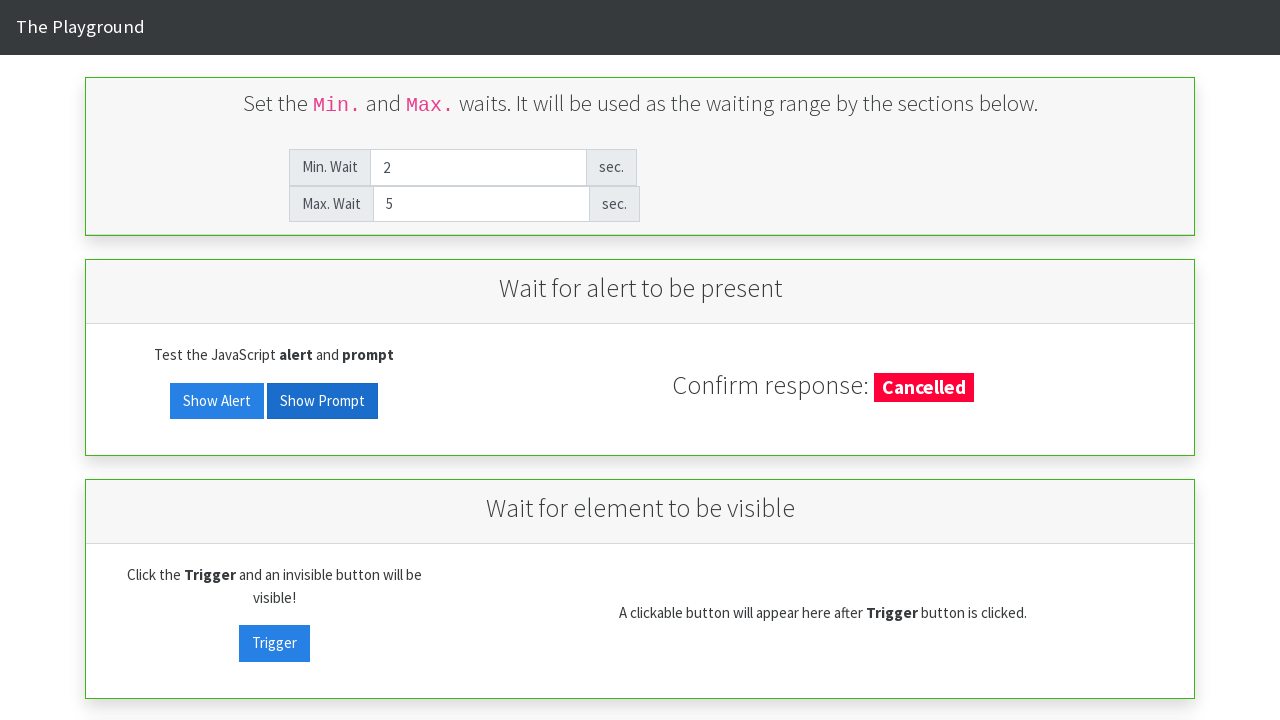